Tests navigation to Kimba page via menu, fills out a contact form with name, email and message, then submits the form.

Starting URL: https://qa-tipalti-assignment.tipalti-pg.com/index.html

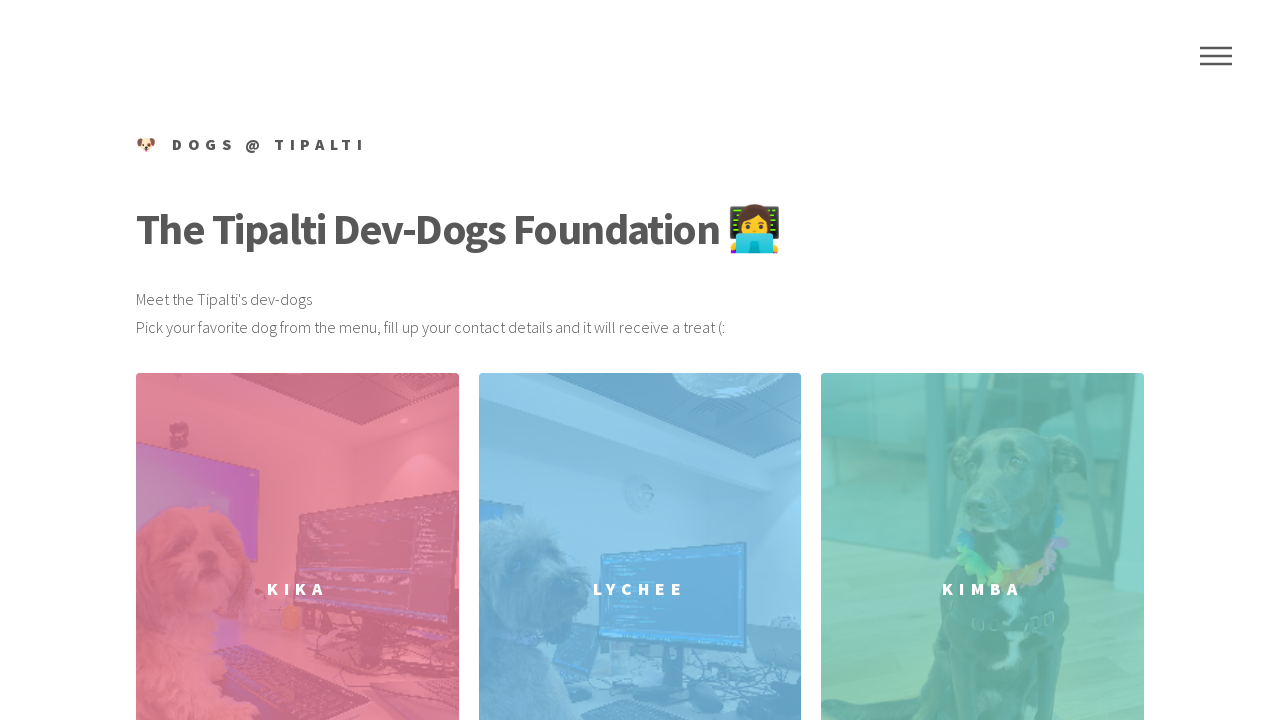

Clicked Menu link to open navigation menu at (1216, 56) on internal:role=link[name="Menu"i]
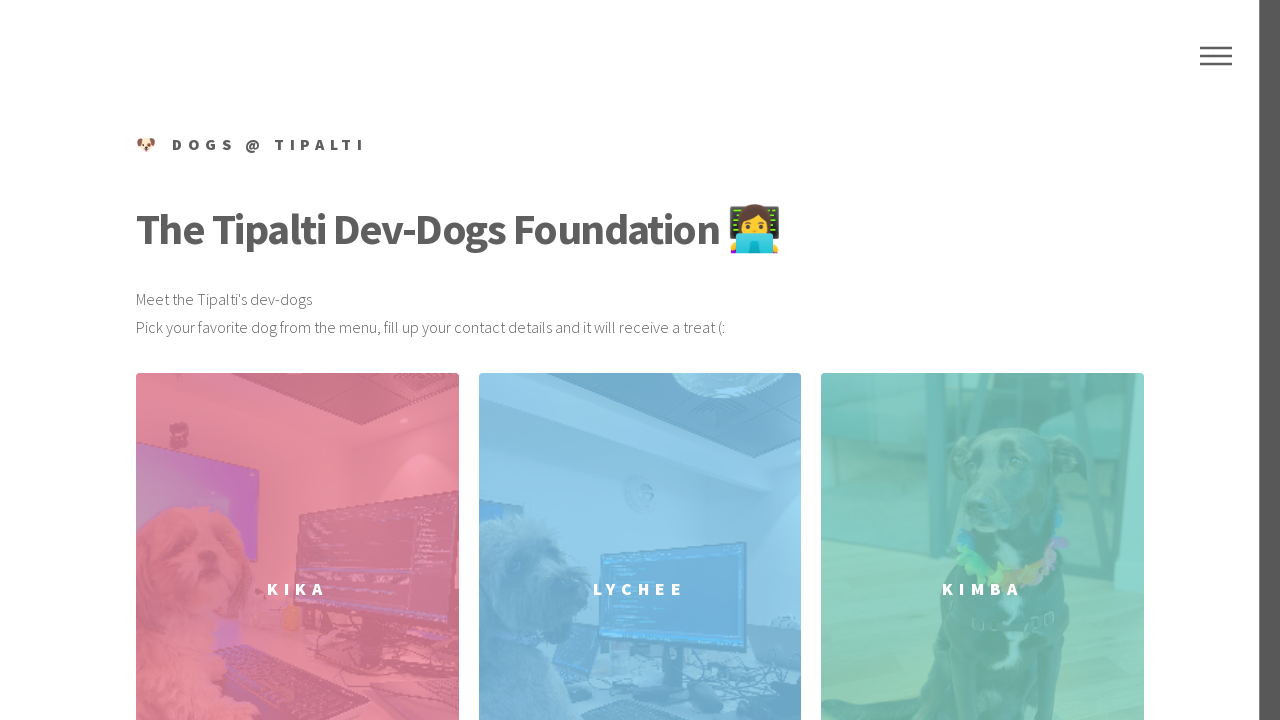

Menu inner div loaded
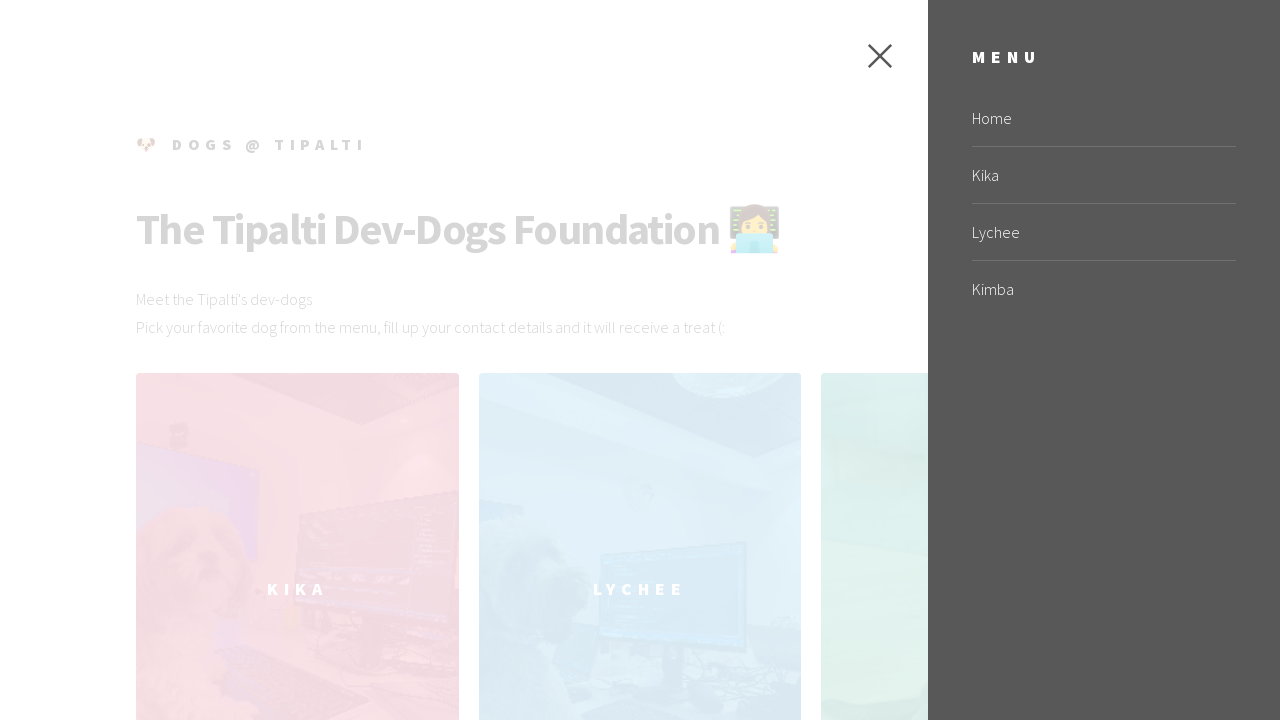

Clicked Kimba link in menu to navigate to Kimba page at (1104, 289) on xpath=//nav//div[@class='inner']//li//a >> internal:has-text="Kimba"i
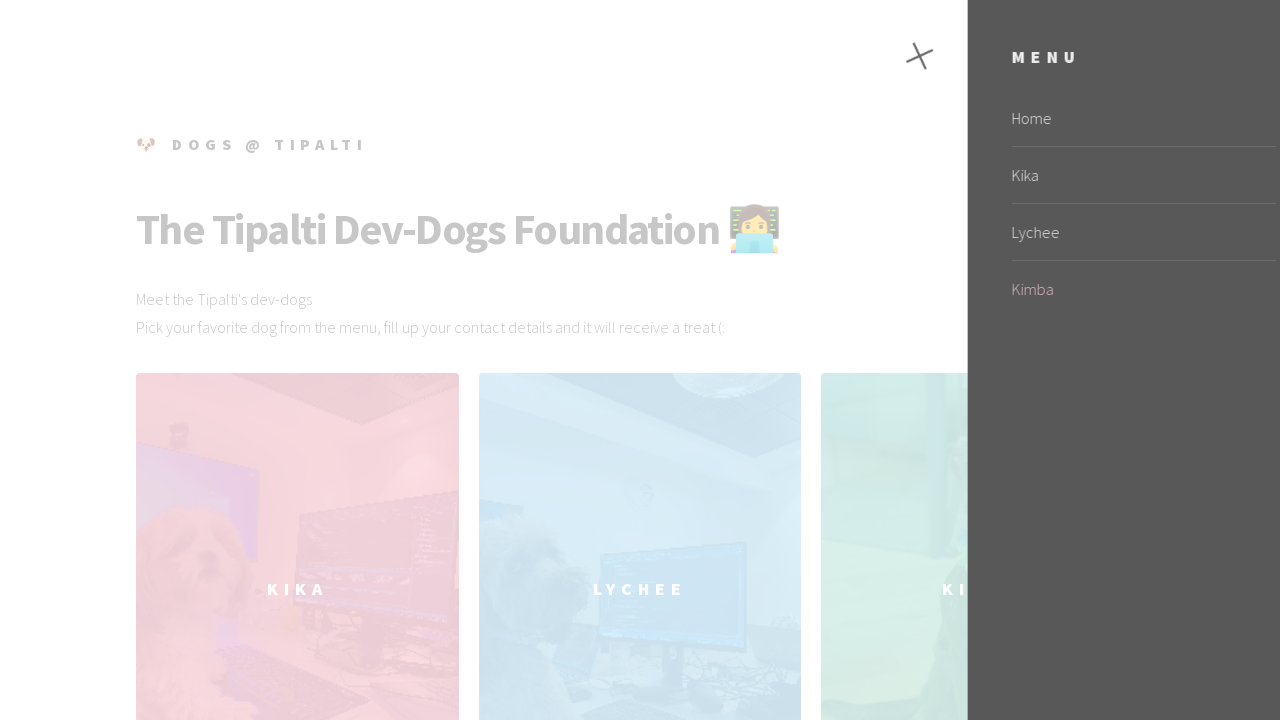

Filled Name field with 'David Rodriguez' on internal:role=textbox[name="Name"i]
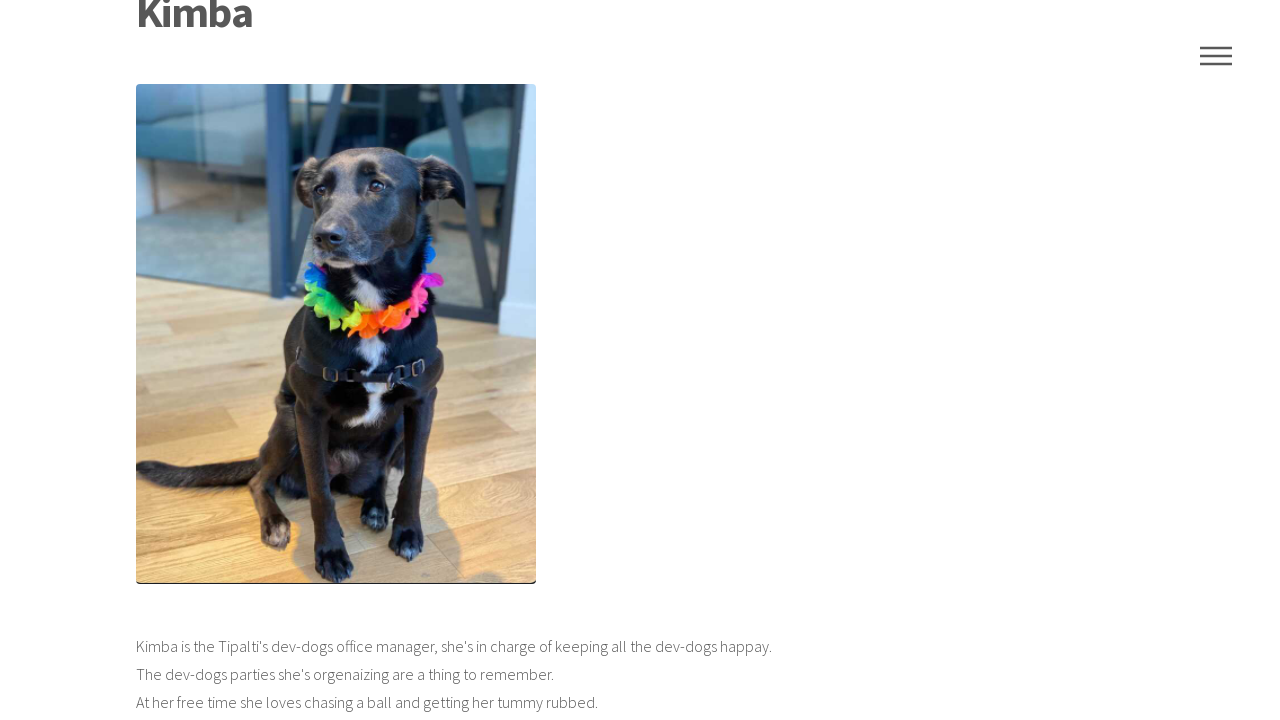

Filled Email field with 'david.rodriguez@demo.org' on internal:role=textbox[name="Email"i]
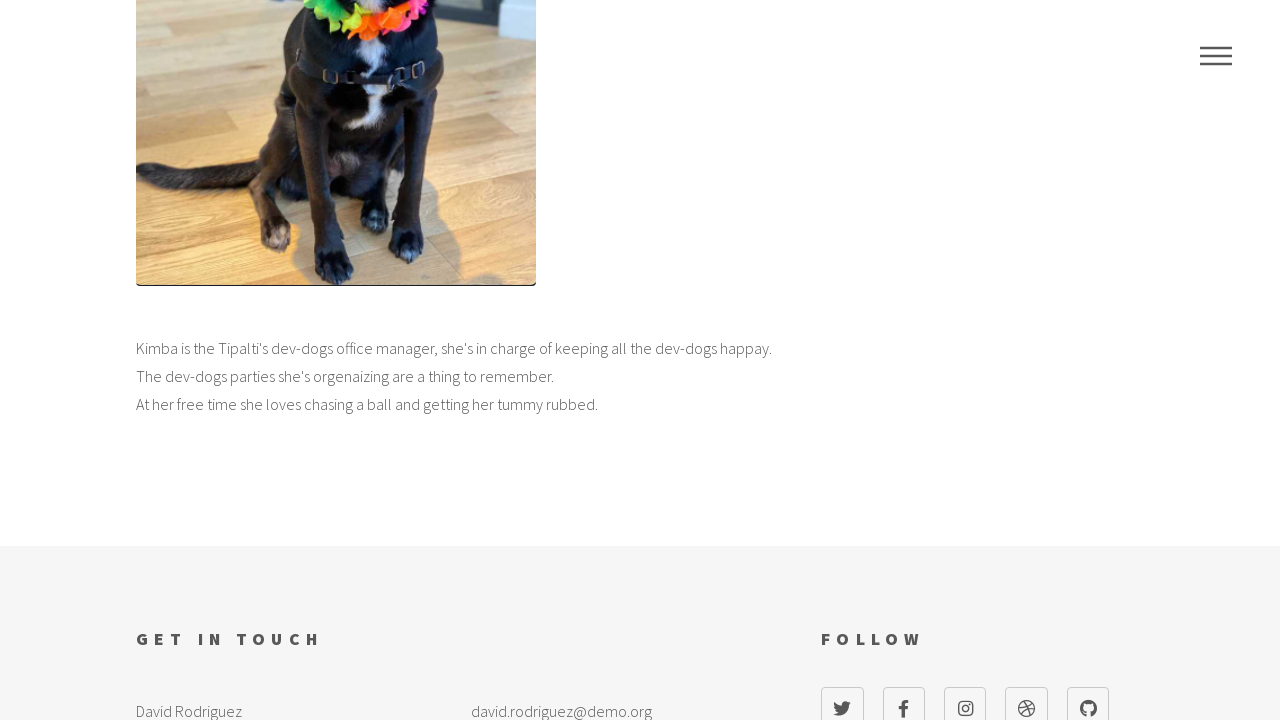

Filled Message field with 'Hello Kimba!' on internal:role=textbox[name="Message"i]
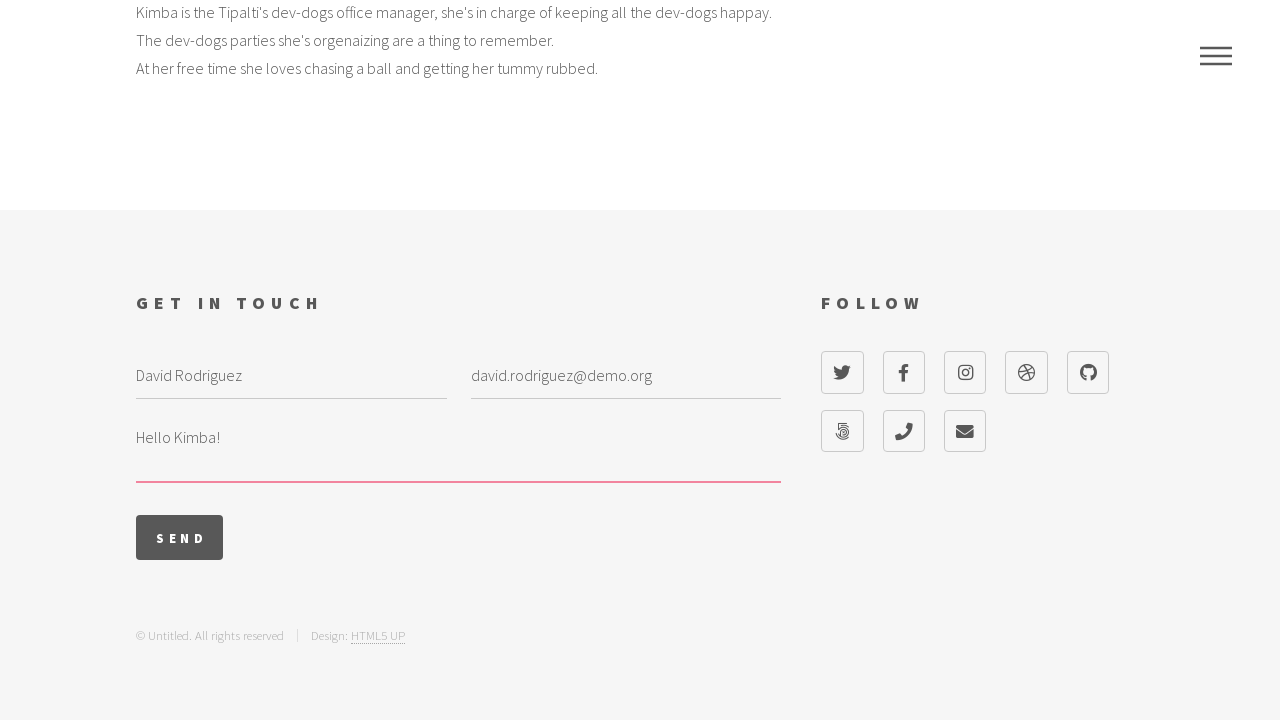

Clicked Send button to submit contact form at (180, 538) on internal:role=button[name="Send"i]
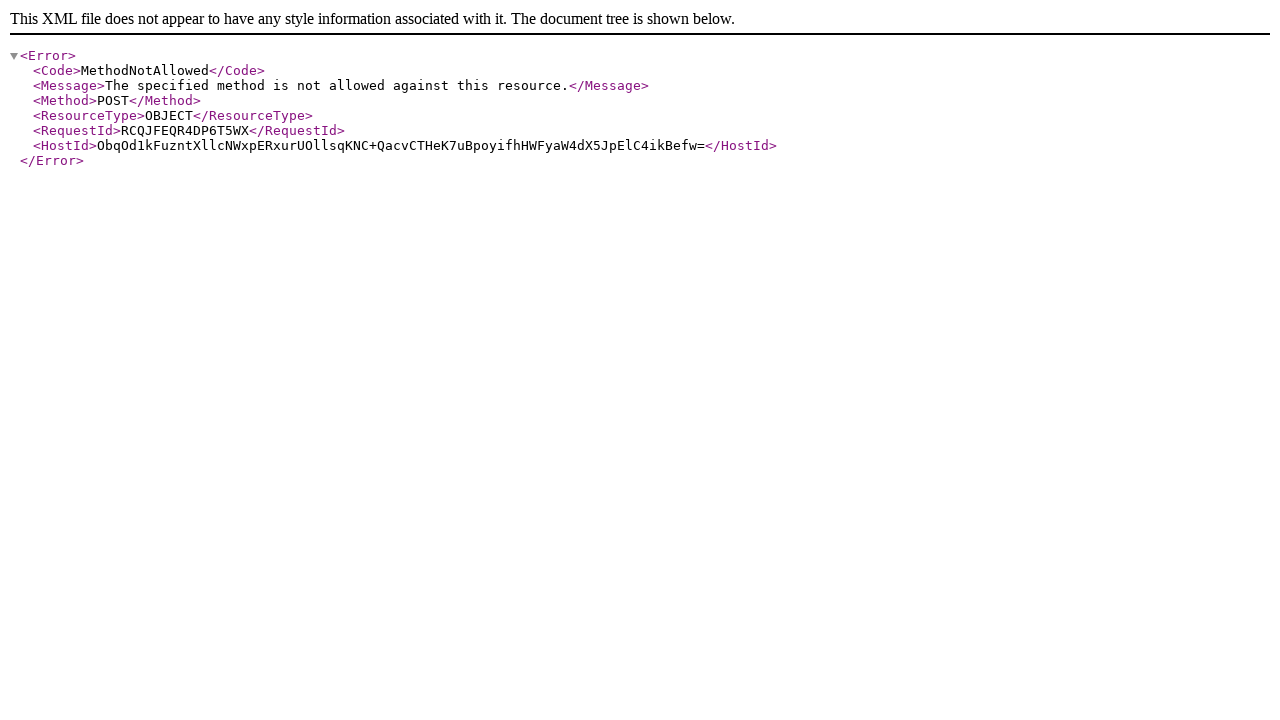

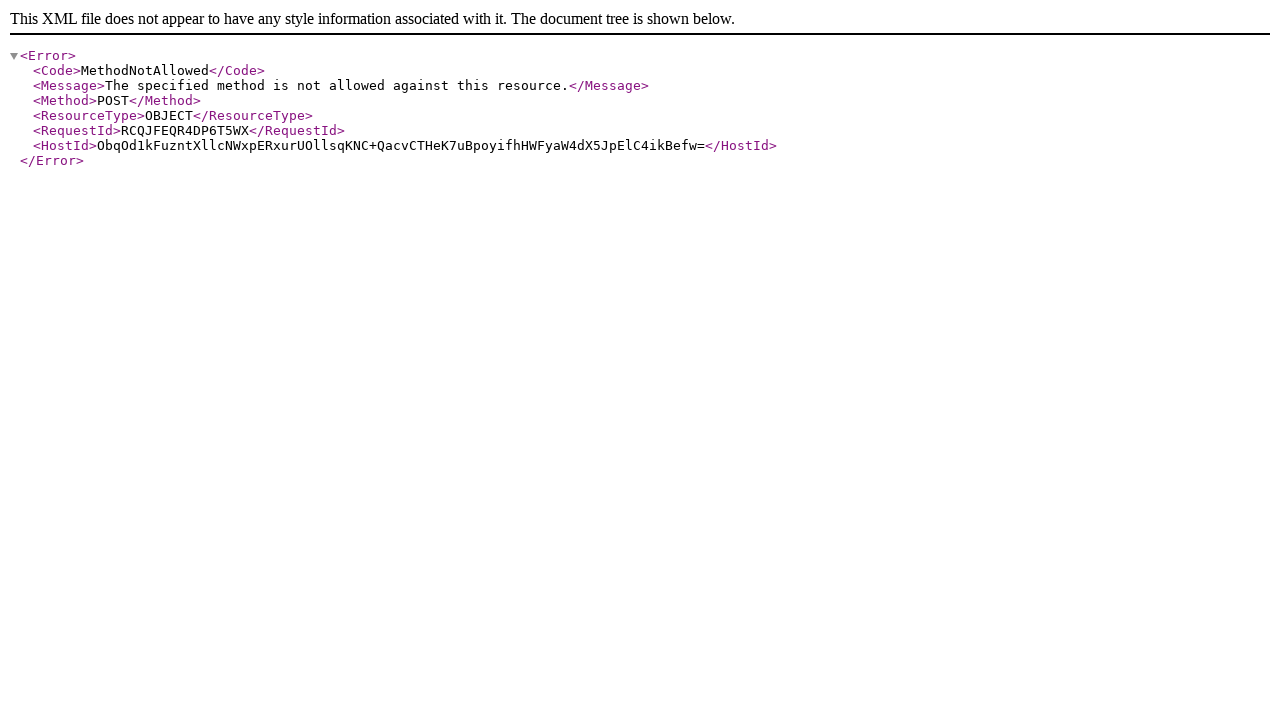